Tests waiting for a button to become visible after 5 seconds and then clicking it

Starting URL: https://demoqa.com/dynamic-properties

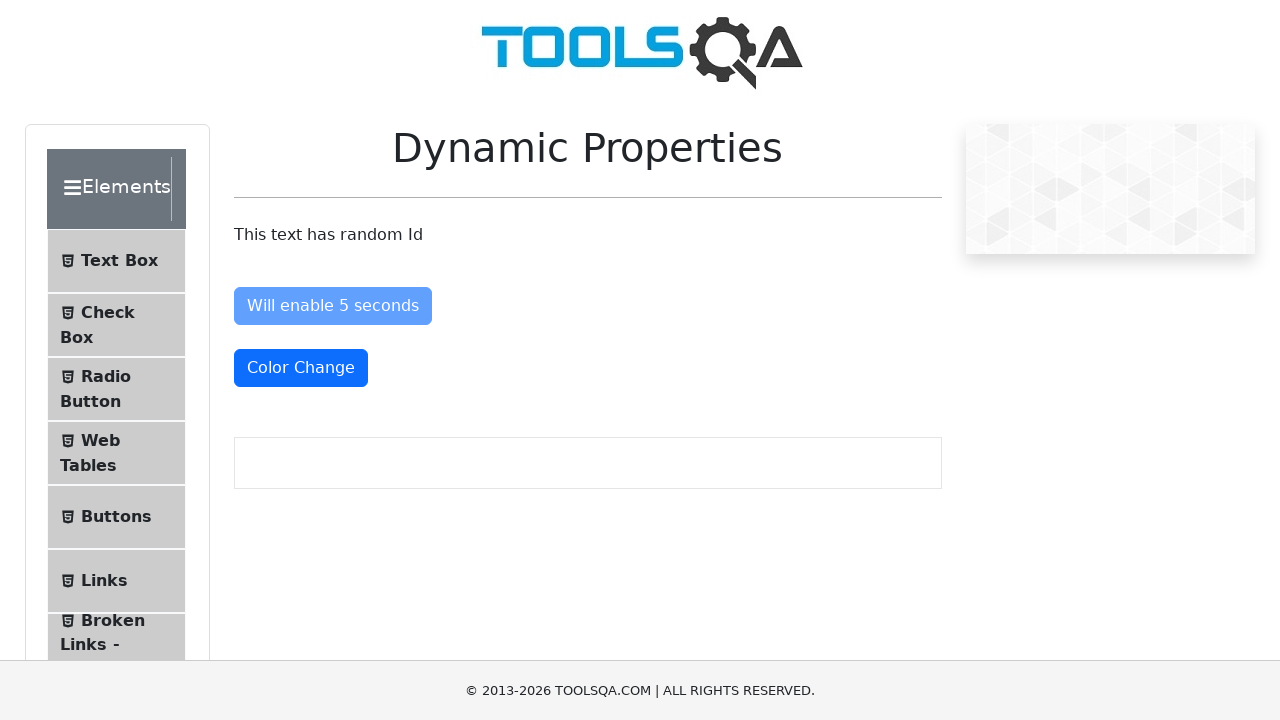

Navigated to DemoQA dynamic properties page
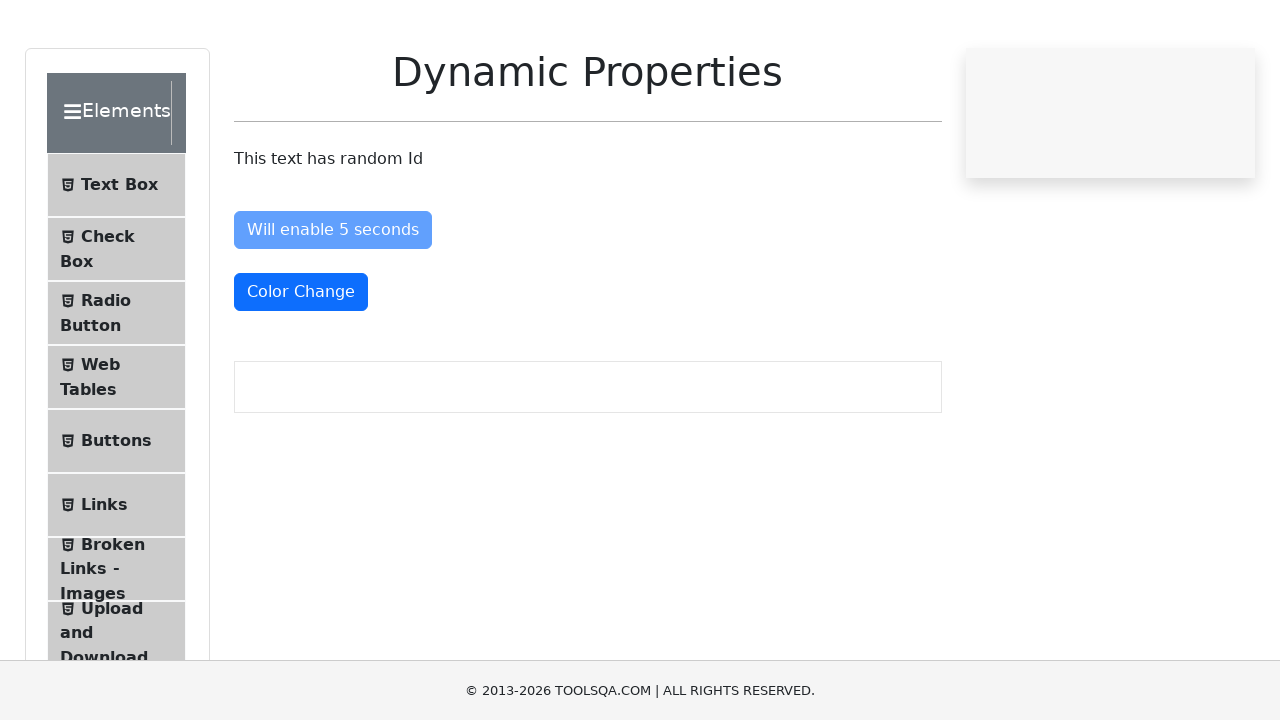

Button became visible after 5 seconds
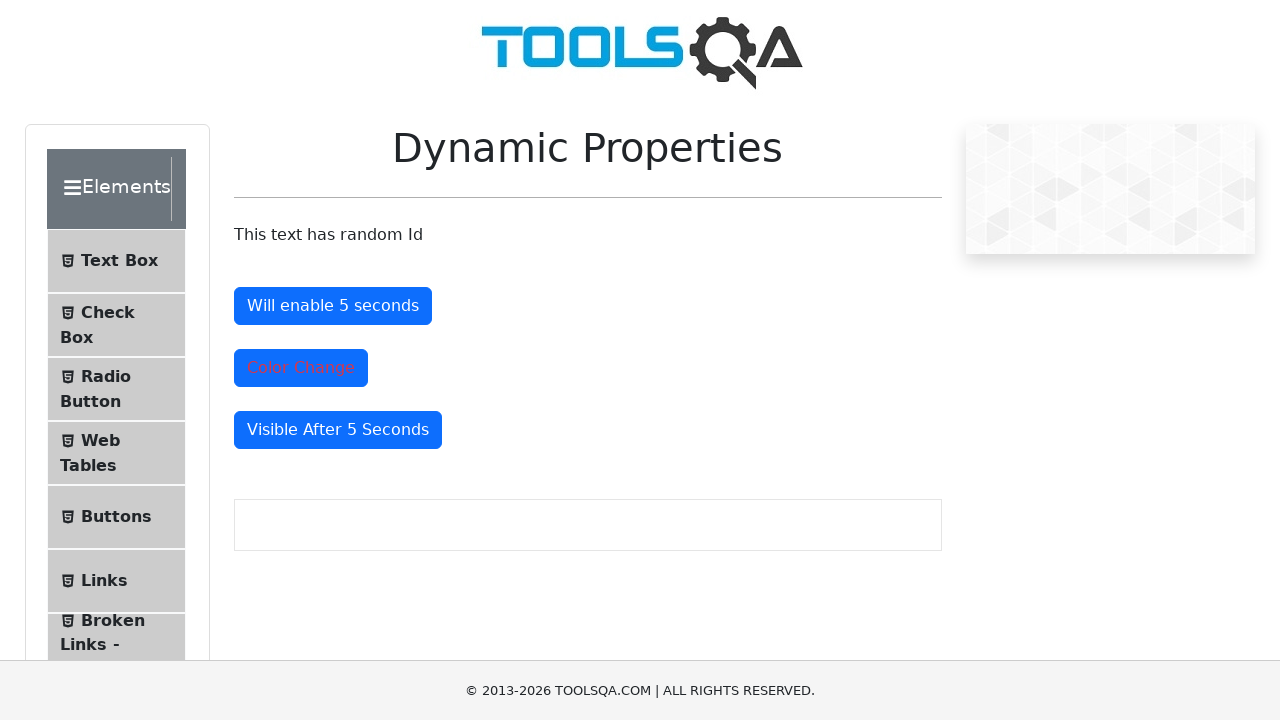

Clicked the dynamic button at (338, 430) on #visibleAfter
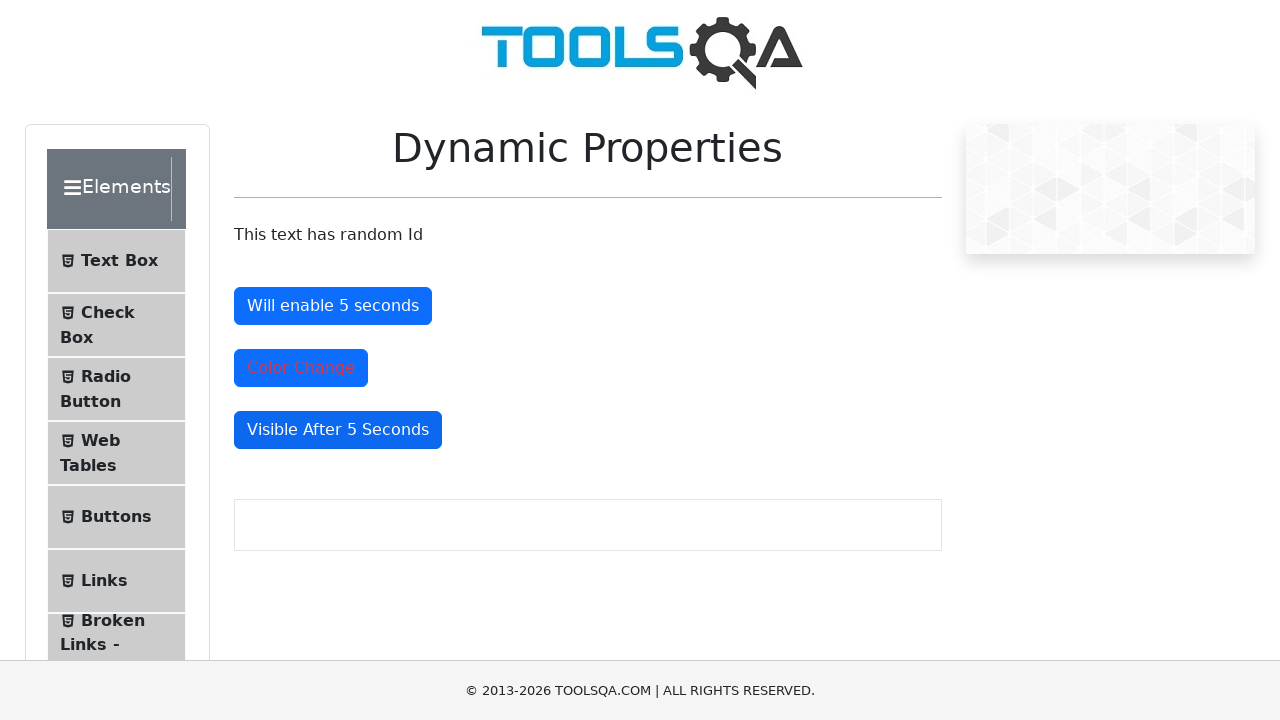

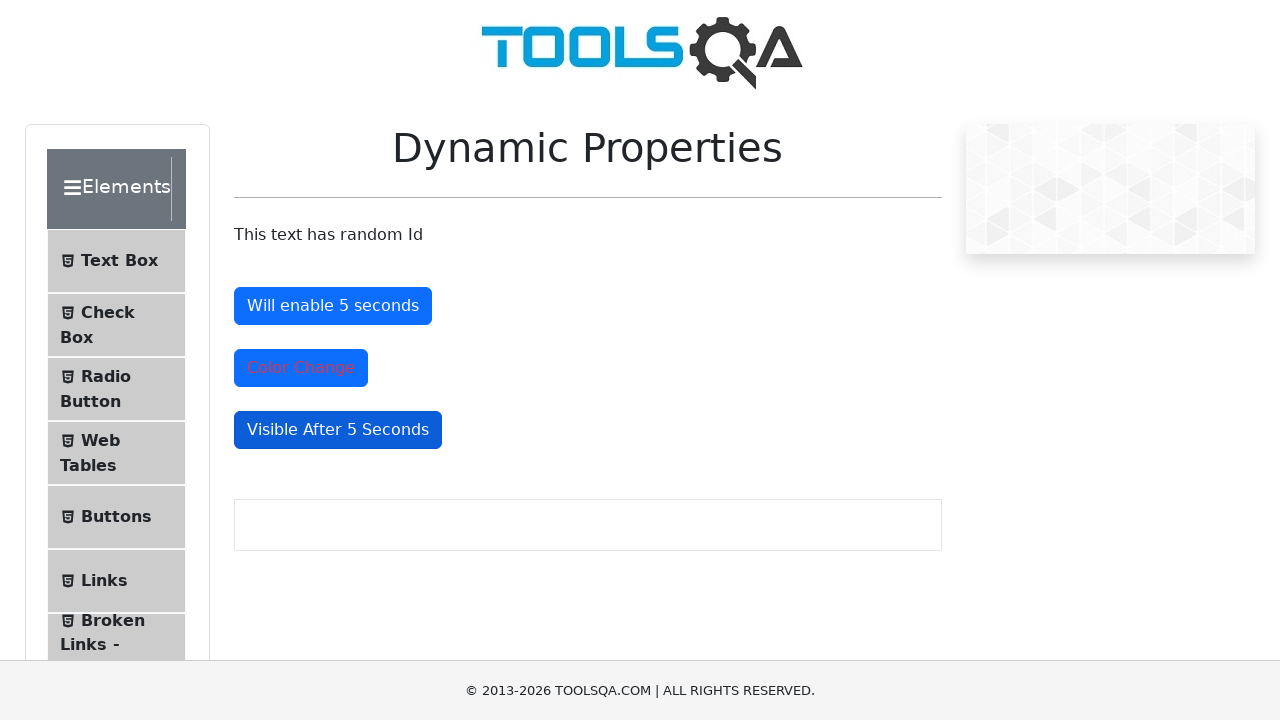